Tests browser window size manipulation by getting the default window dimensions and then resizing the window to different sizes (1200x252 and then 900x500).

Starting URL: https://vctcpune.com/selenium/practice.html

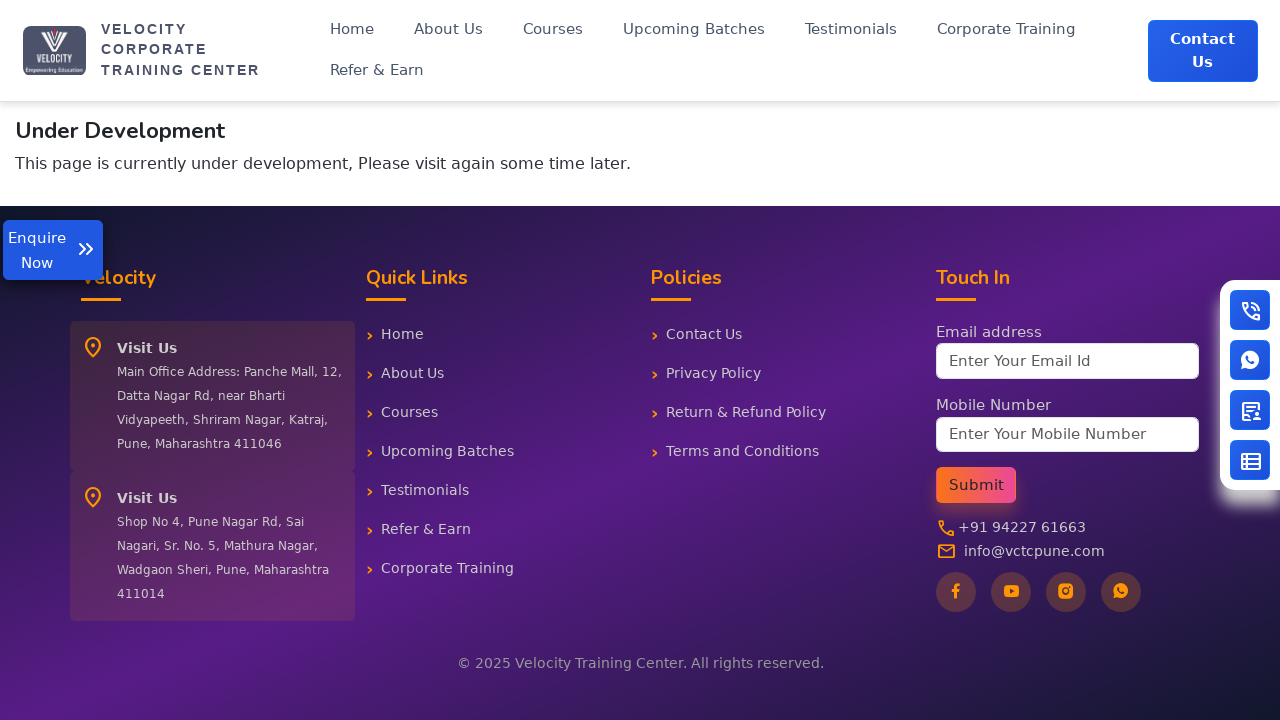

Navigated to practice page
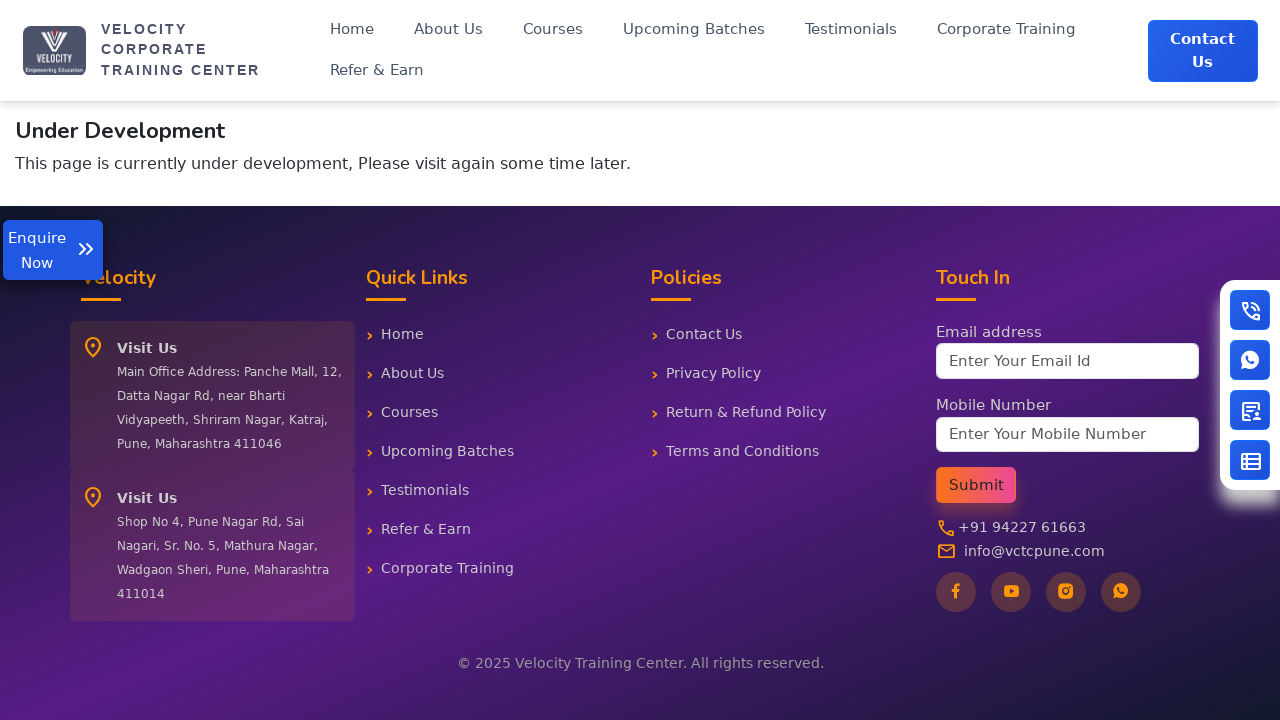

Retrieved default viewport size: {'width': 1280, 'height': 720}
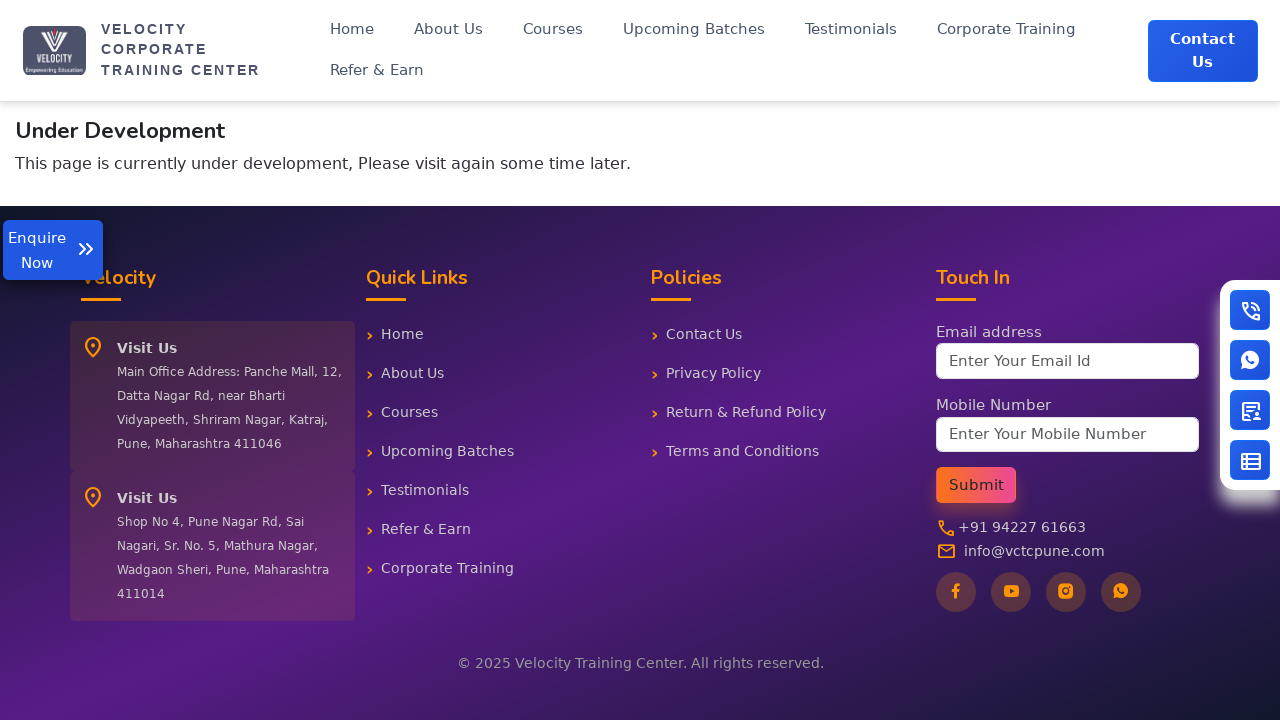

Resized viewport to 1200x252
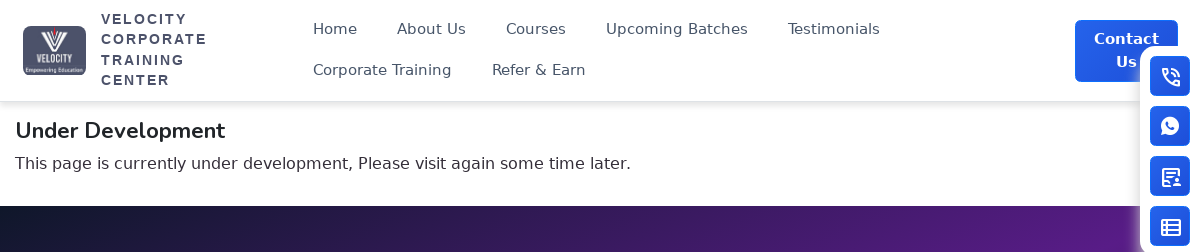

Waited 500ms for viewport adjustment
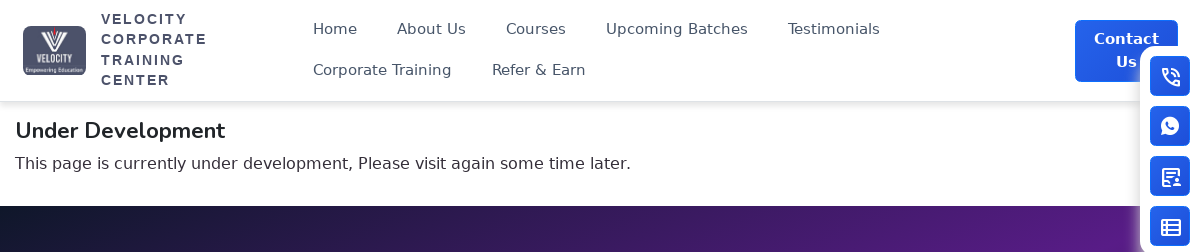

Resized viewport to 900x500
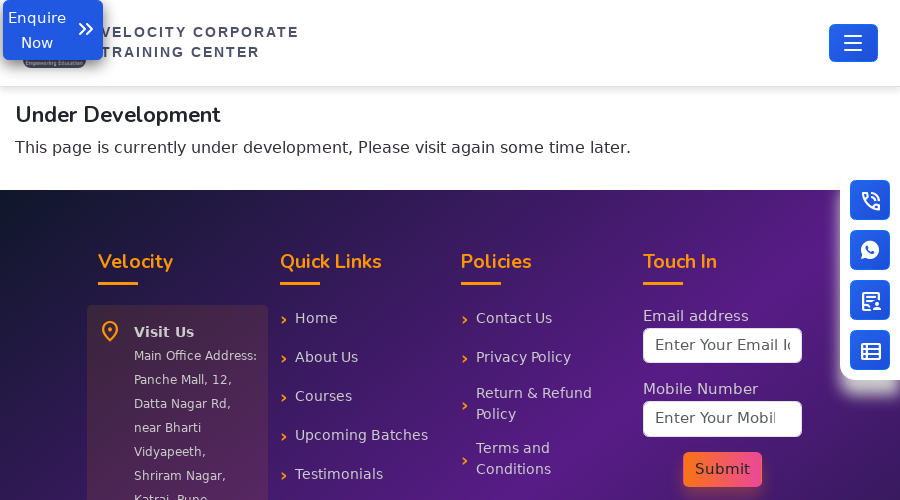

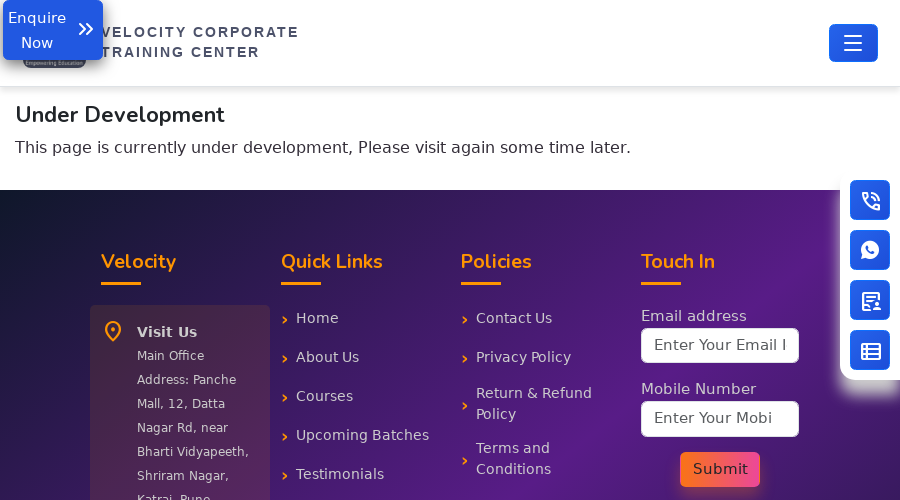